Tests the multi-select autocomplete functionality by typing a character to trigger suggestions, then using keyboard navigation to select an option from the dropdown

Starting URL: https://demoqa.com/auto-complete

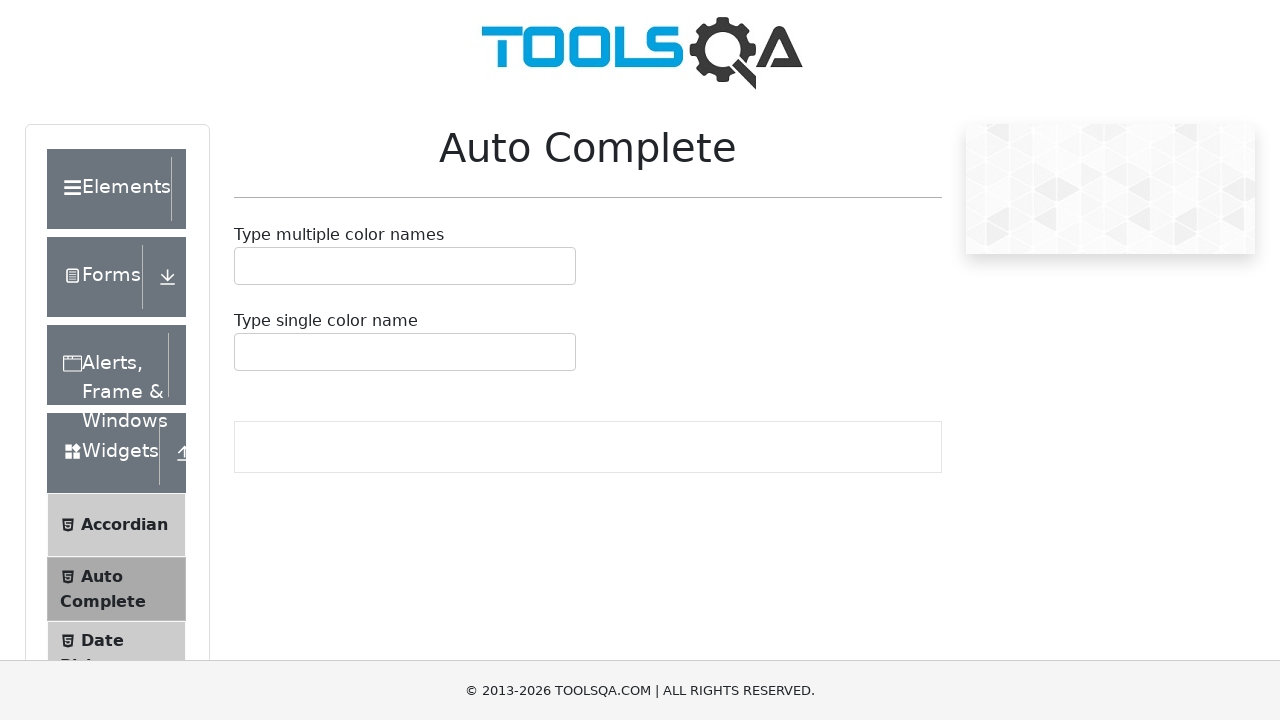

Clicked on the multi-select autocomplete input field at (247, 266) on #autoCompleteMultipleInput
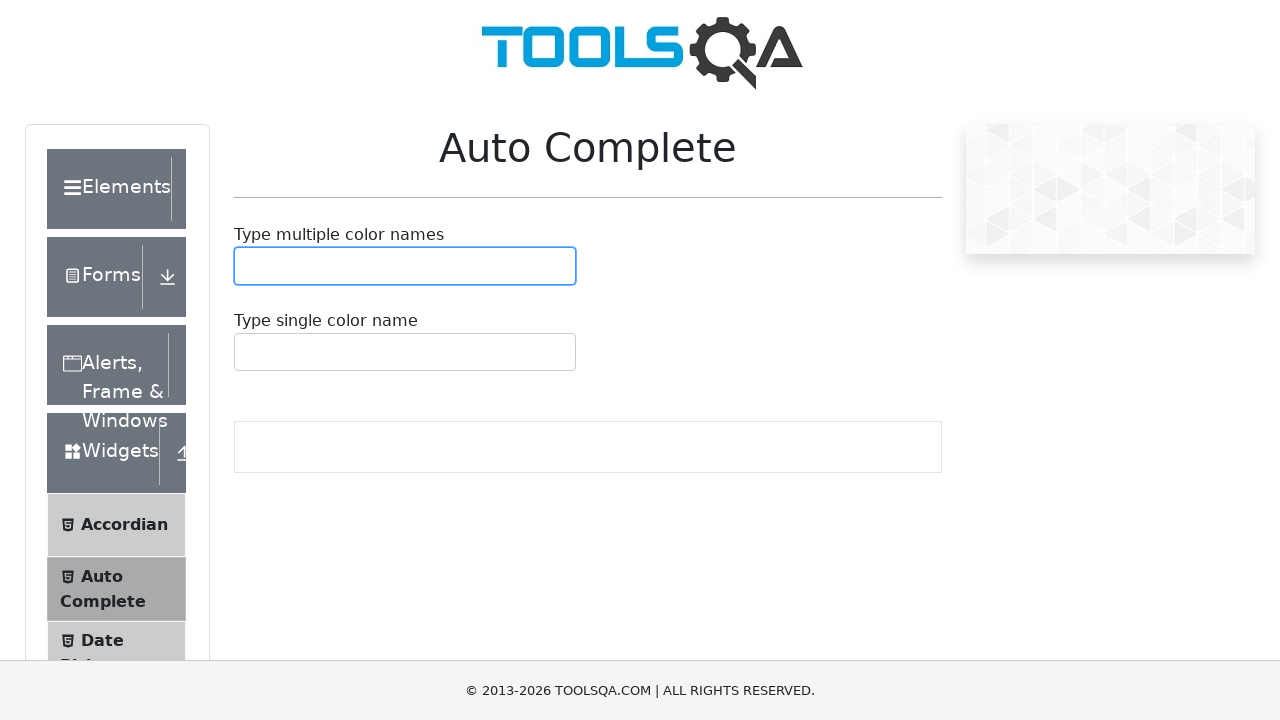

Typed 'b' to trigger autocomplete suggestions on #autoCompleteMultipleInput
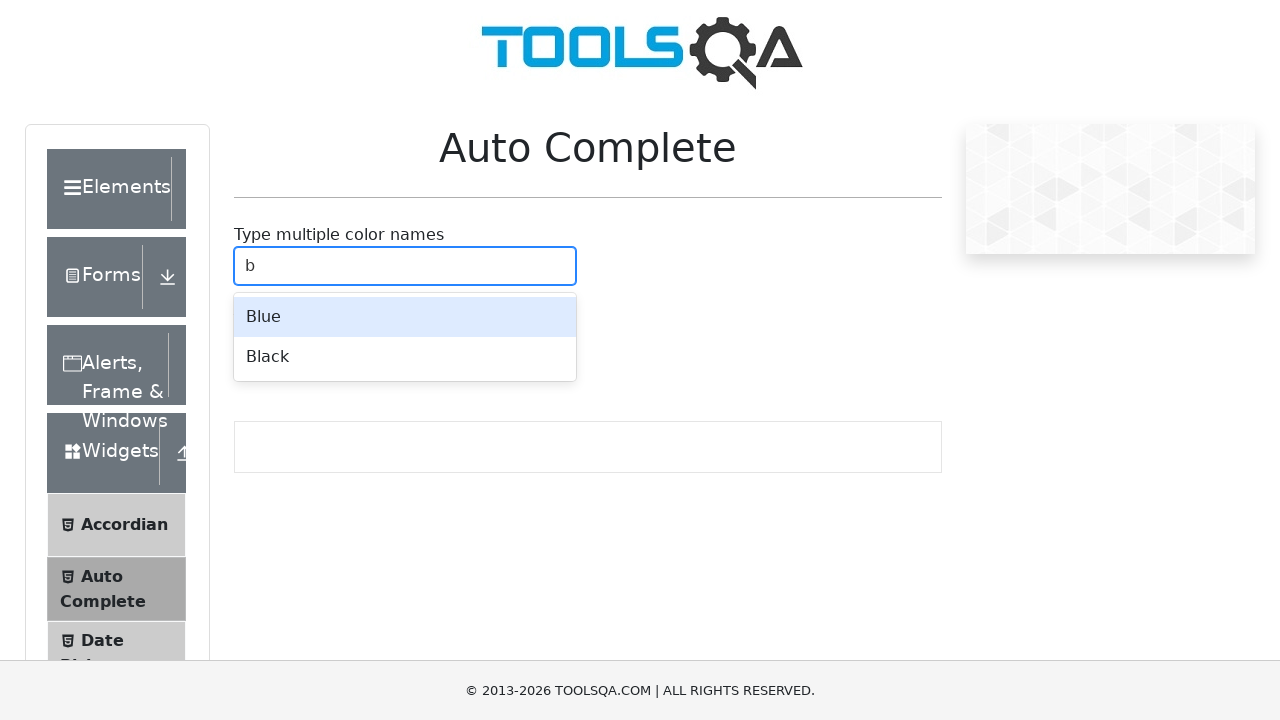

Waited for autocomplete suggestions to appear
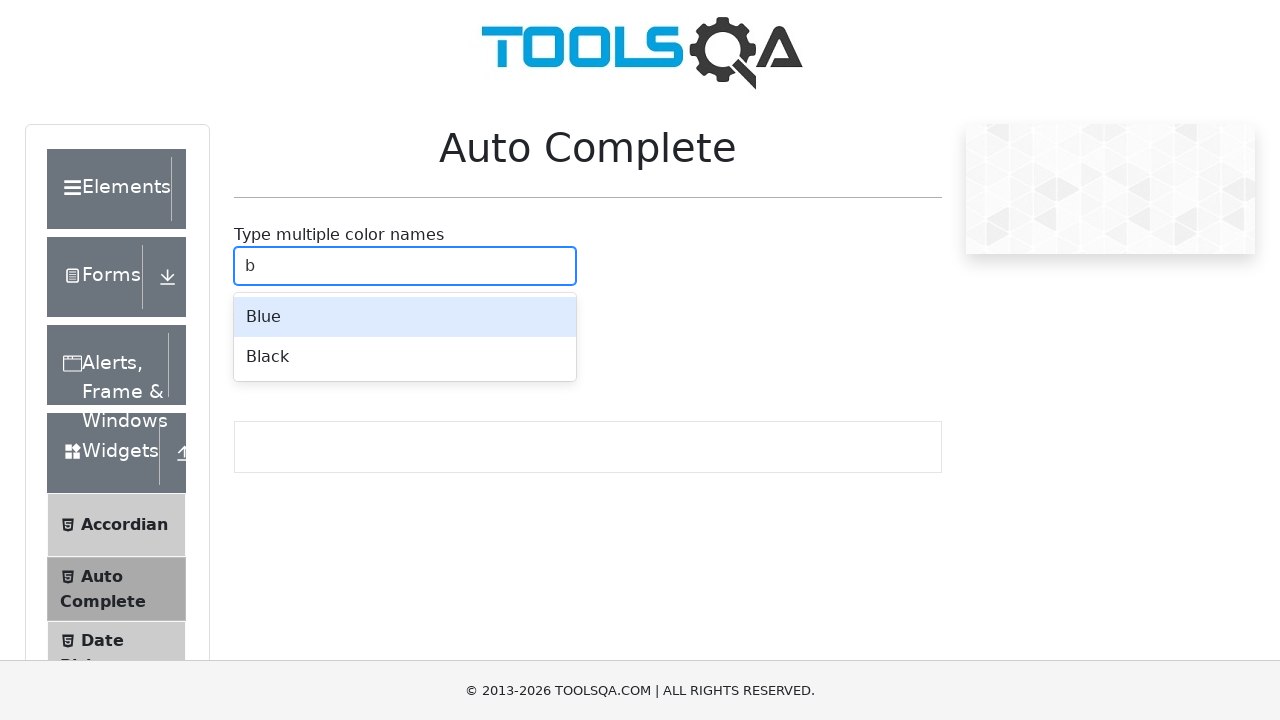

Pressed arrow down to navigate to first suggestion on #autoCompleteMultipleInput
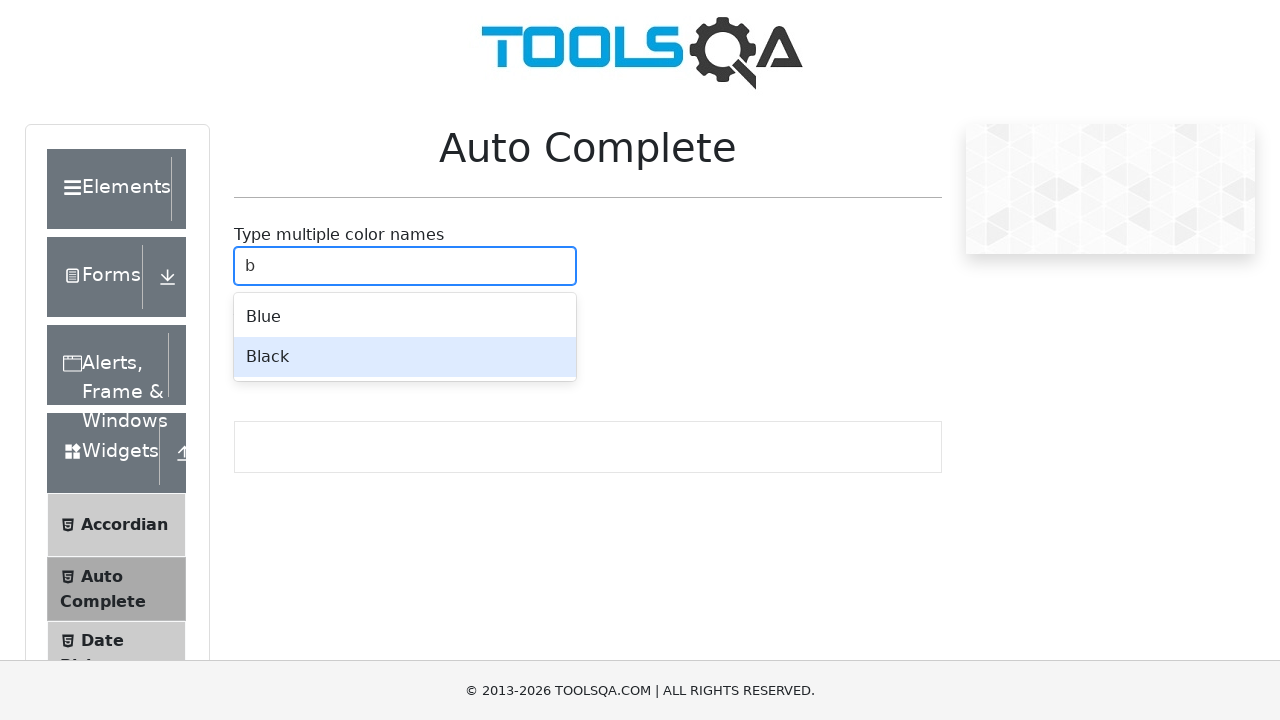

Pressed Enter to select the first suggestion on #autoCompleteMultipleInput
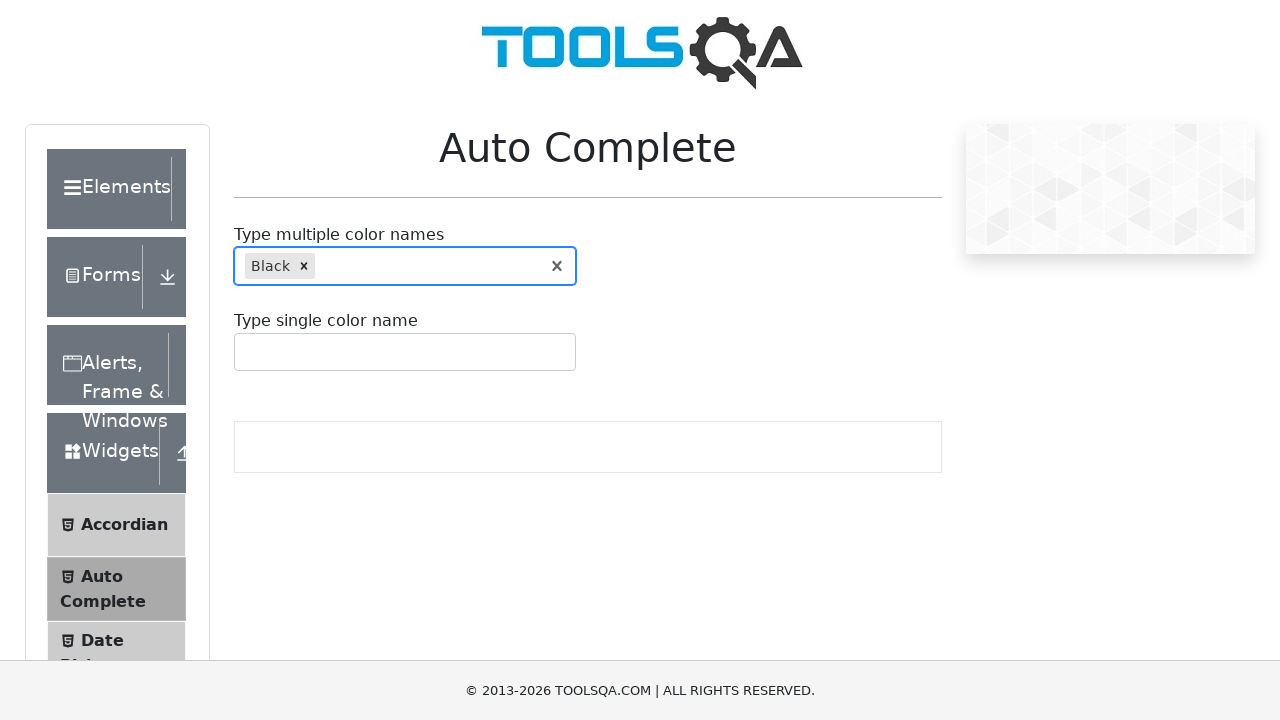

Verified selection was made - multi-value element appeared
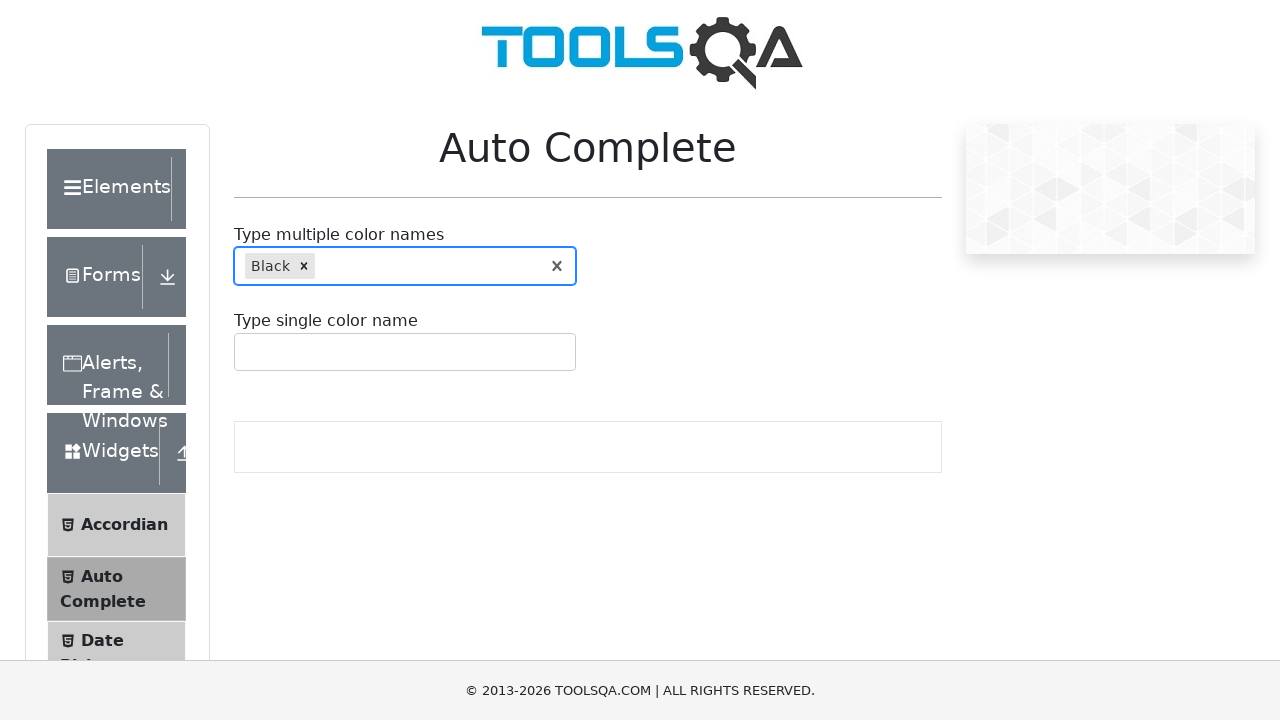

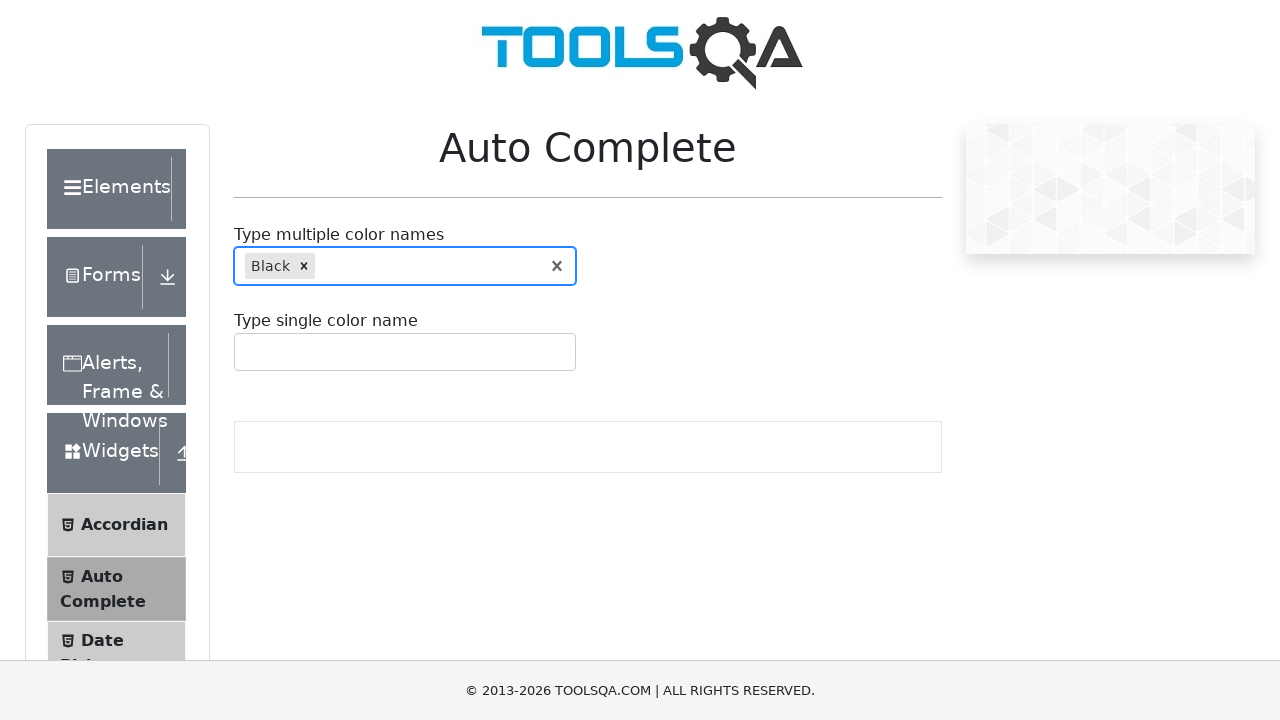